Tests checkbox functionality by selecting the first 3 checkboxes and then unselecting all selected checkboxes on a practice automation page

Starting URL: https://testautomationpractice.blogspot.com/

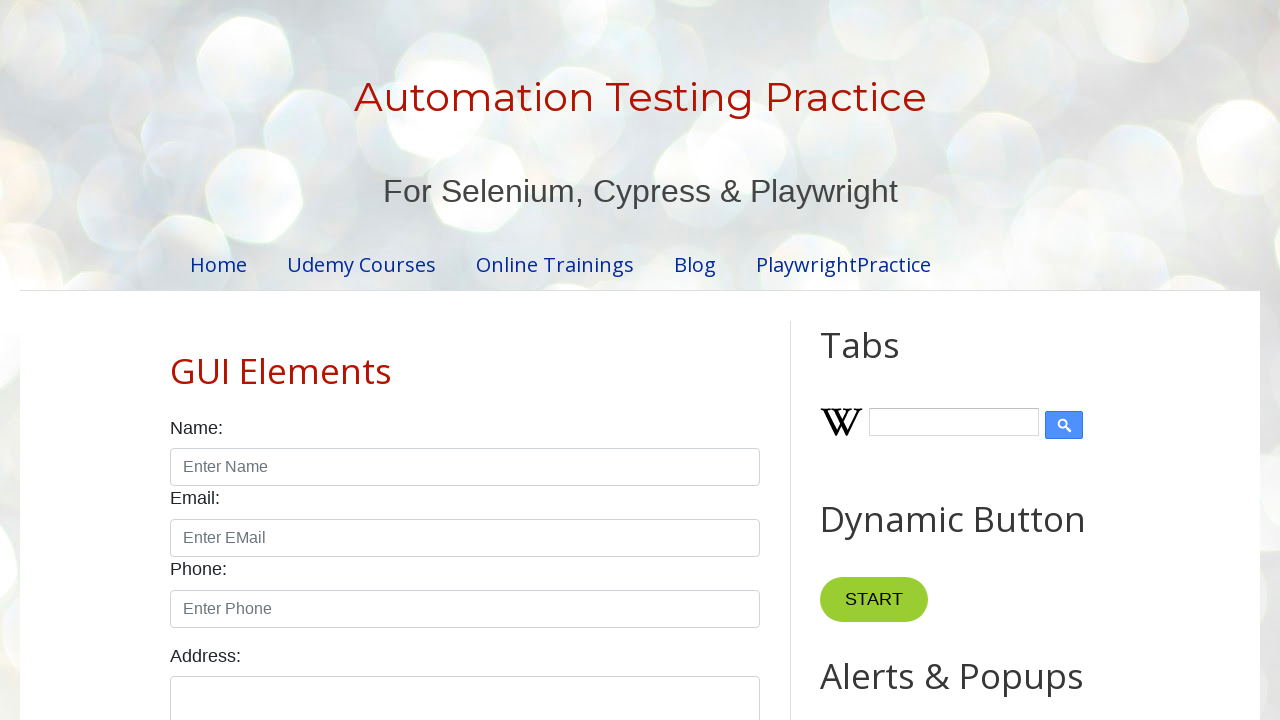

Navigated to automation practice page
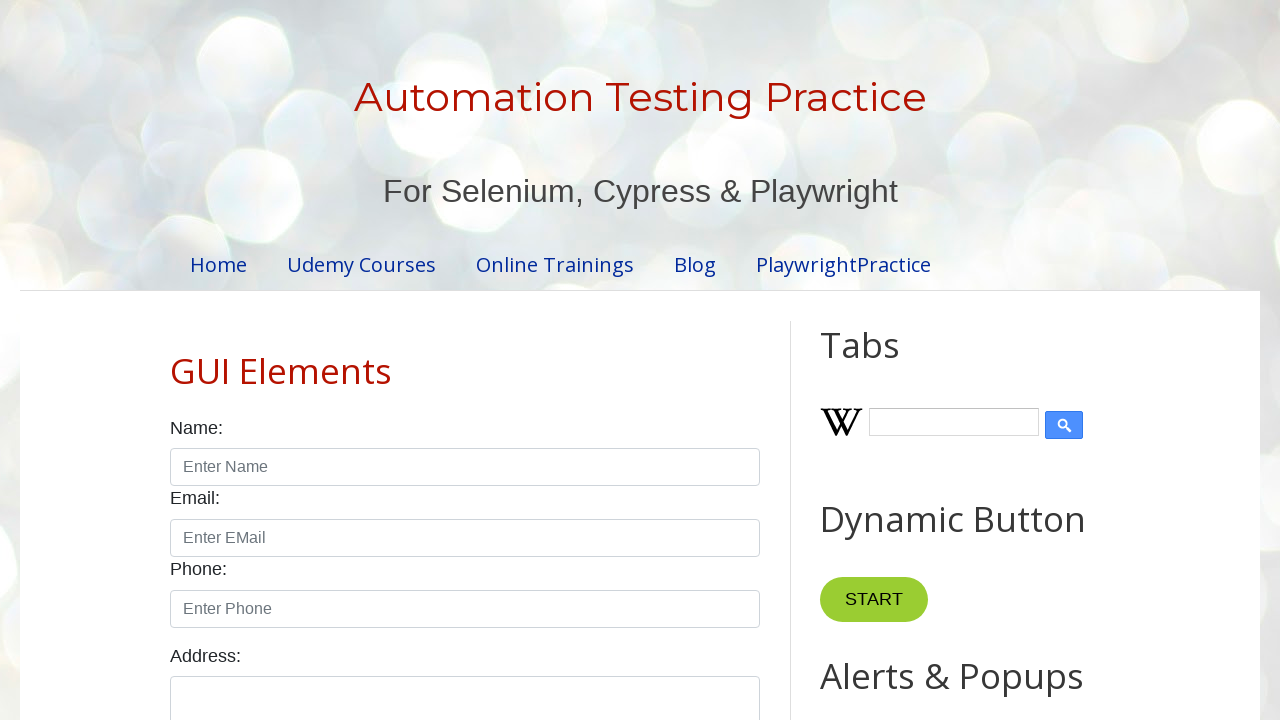

Located all checkboxes on the page
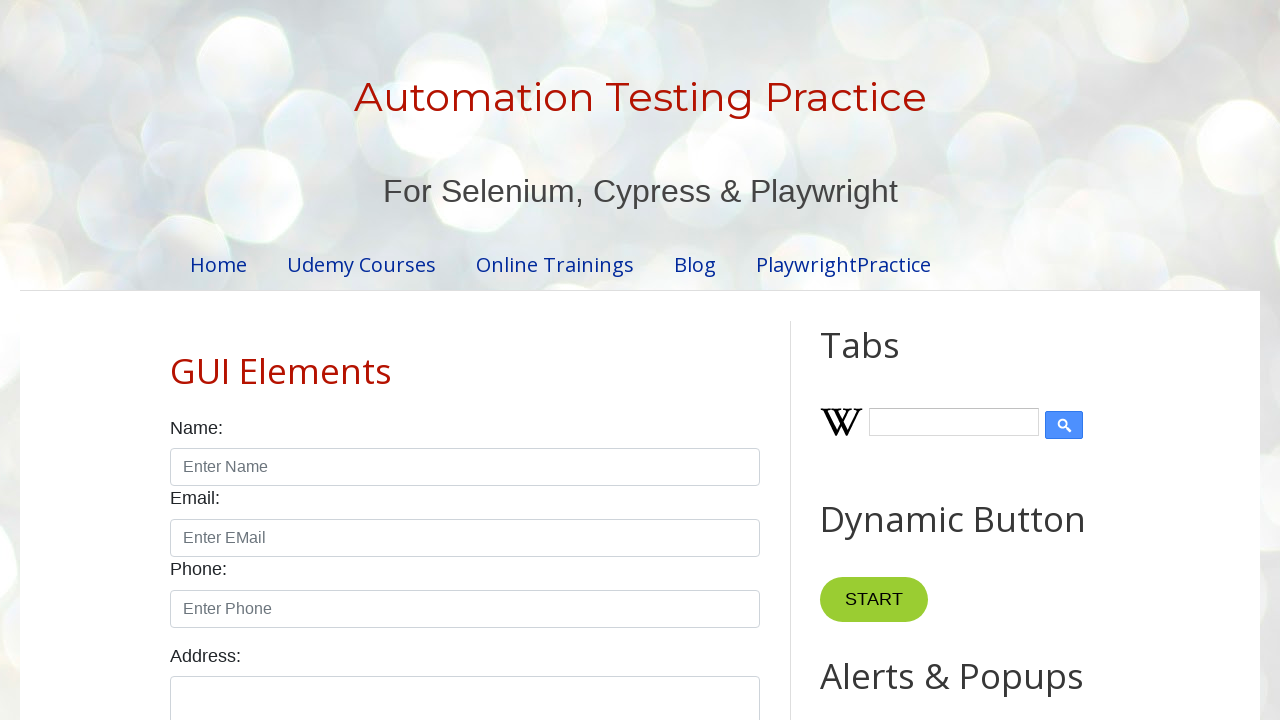

Found 7 checkboxes in total
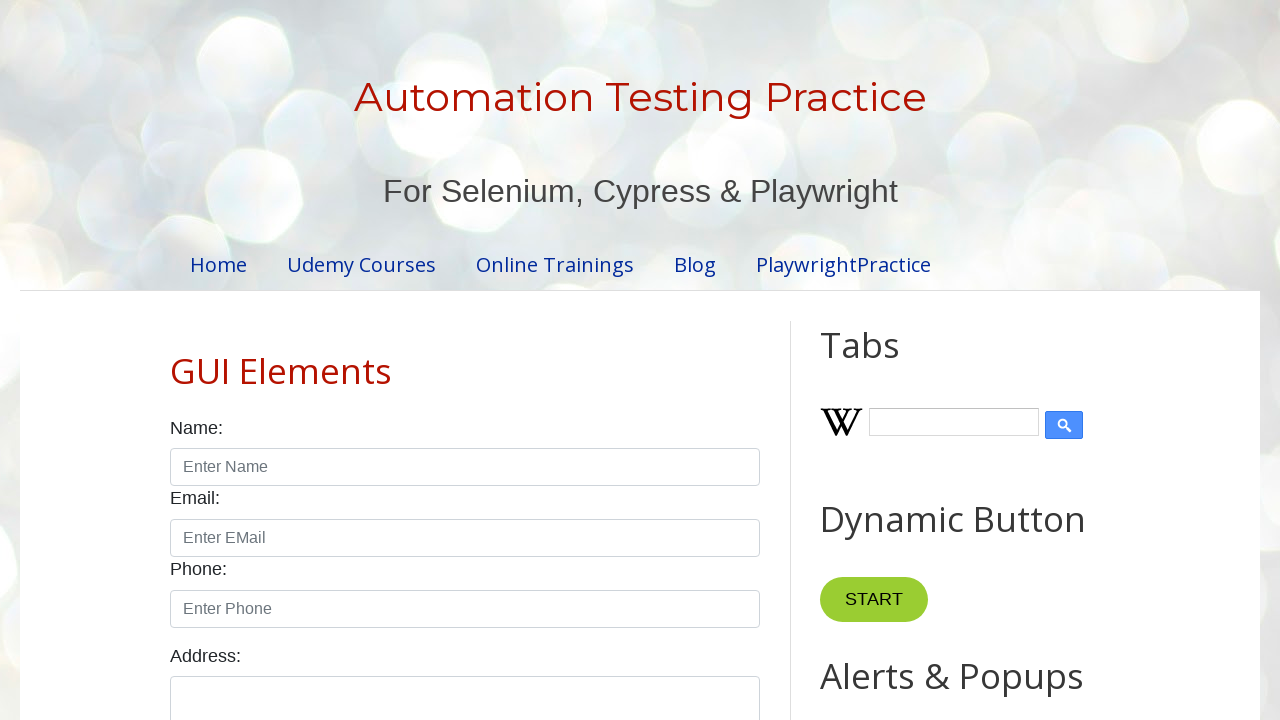

Selected checkbox 1 of the first 3 at (176, 360) on input.form-check-input[type='checkbox'] >> nth=0
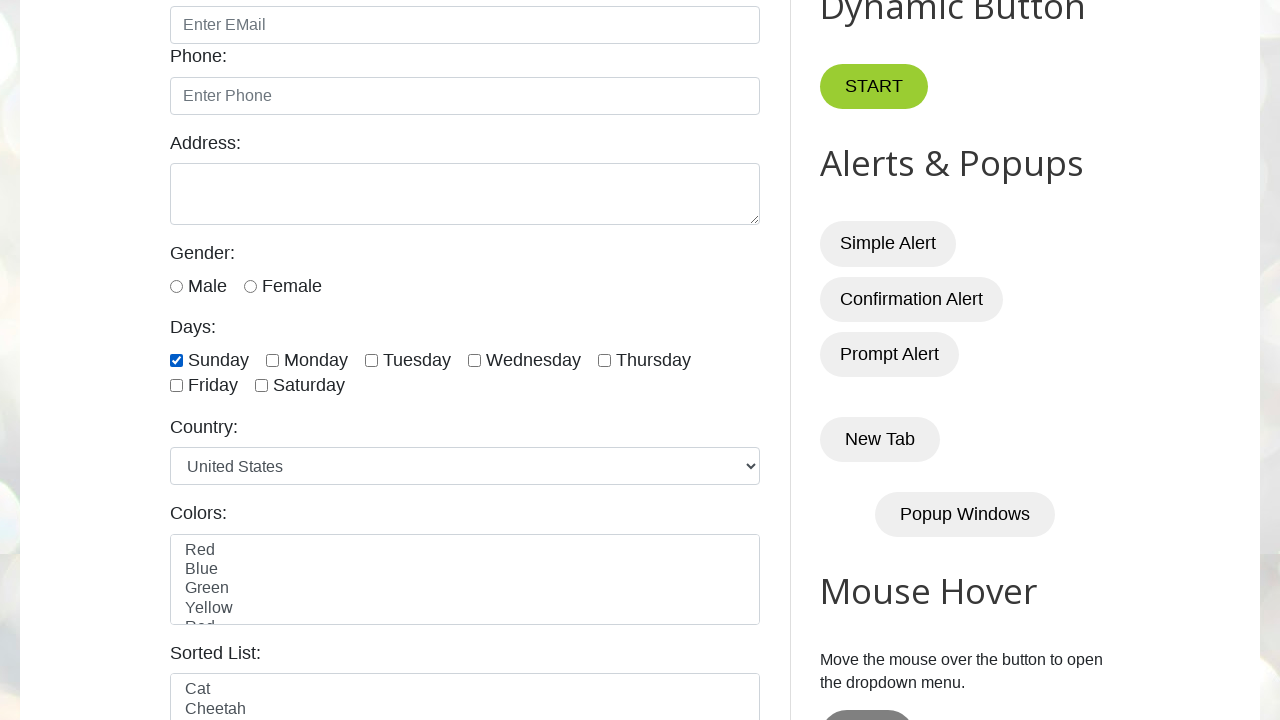

Selected checkbox 2 of the first 3 at (272, 360) on input.form-check-input[type='checkbox'] >> nth=1
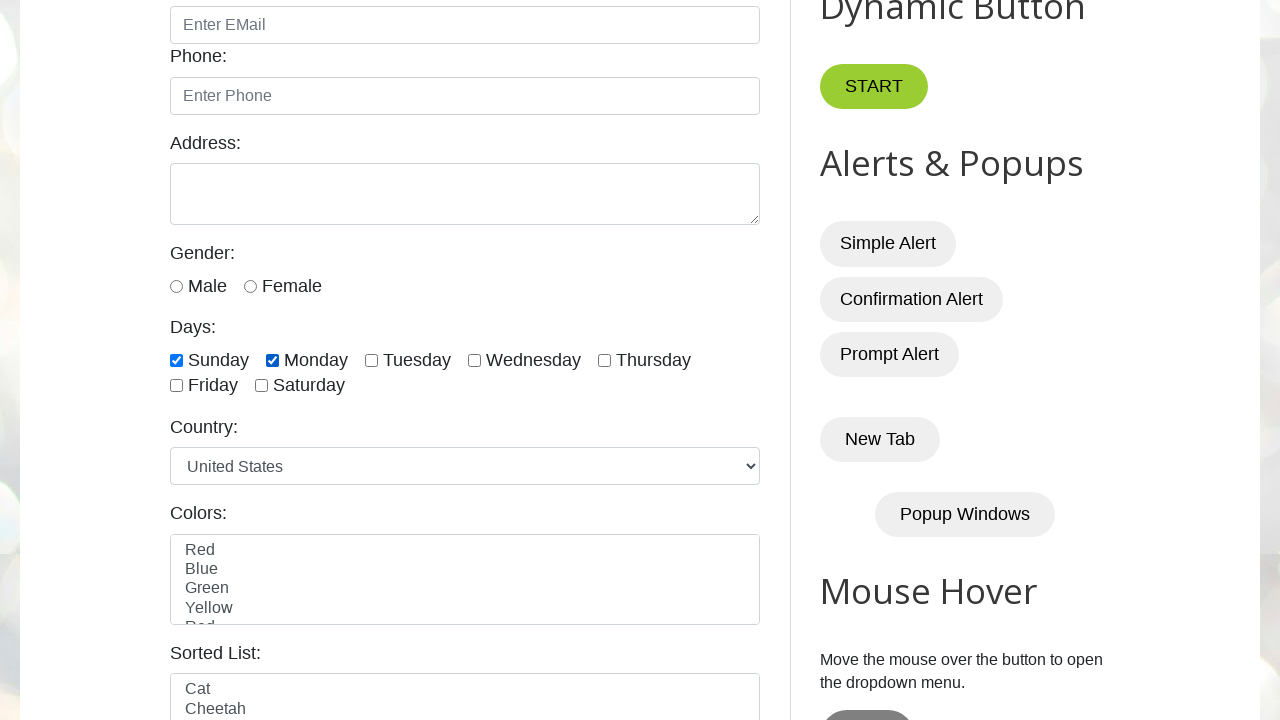

Selected checkbox 3 of the first 3 at (372, 360) on input.form-check-input[type='checkbox'] >> nth=2
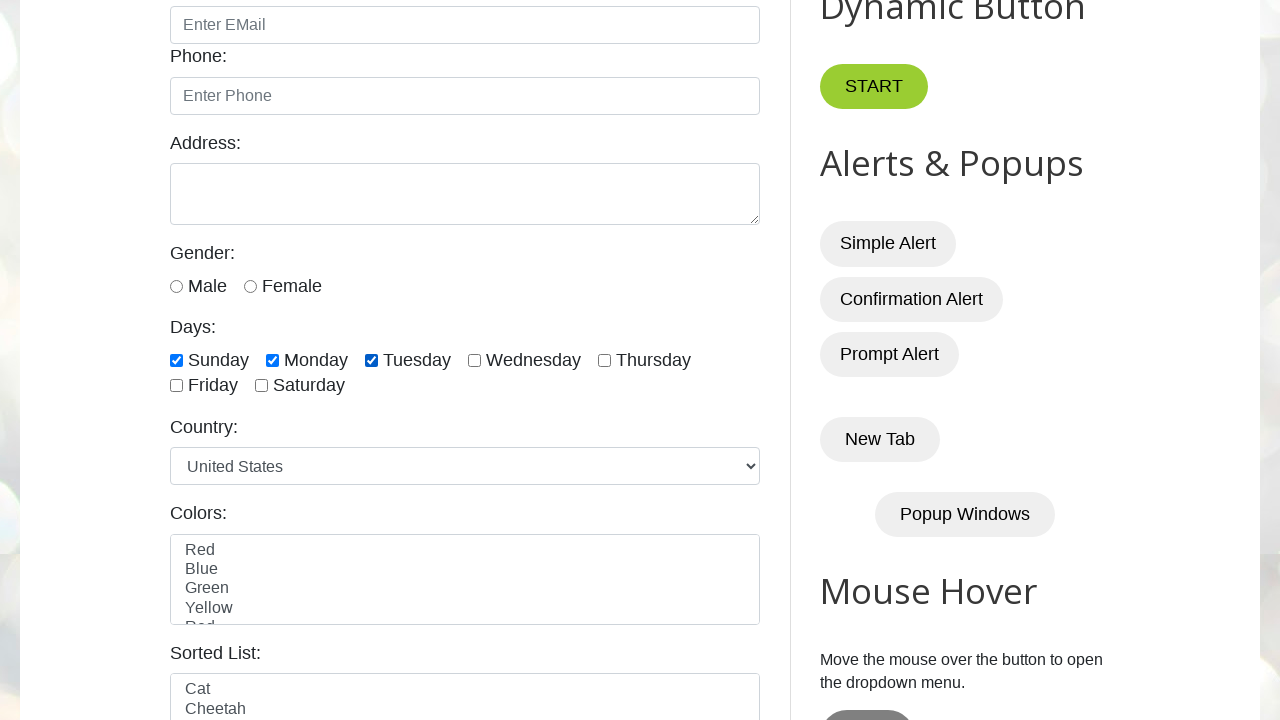

Waited 2 seconds to observe the selection
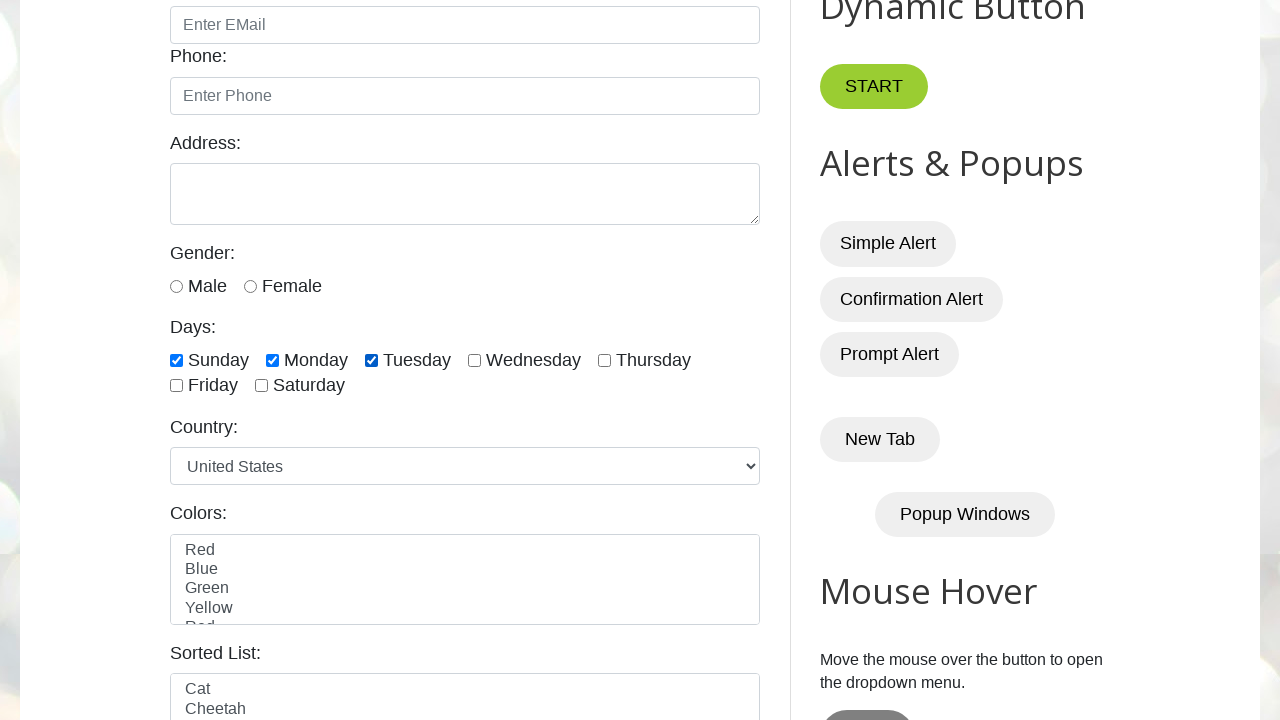

Unchecked checkbox 1 at (176, 360) on input.form-check-input[type='checkbox'] >> nth=0
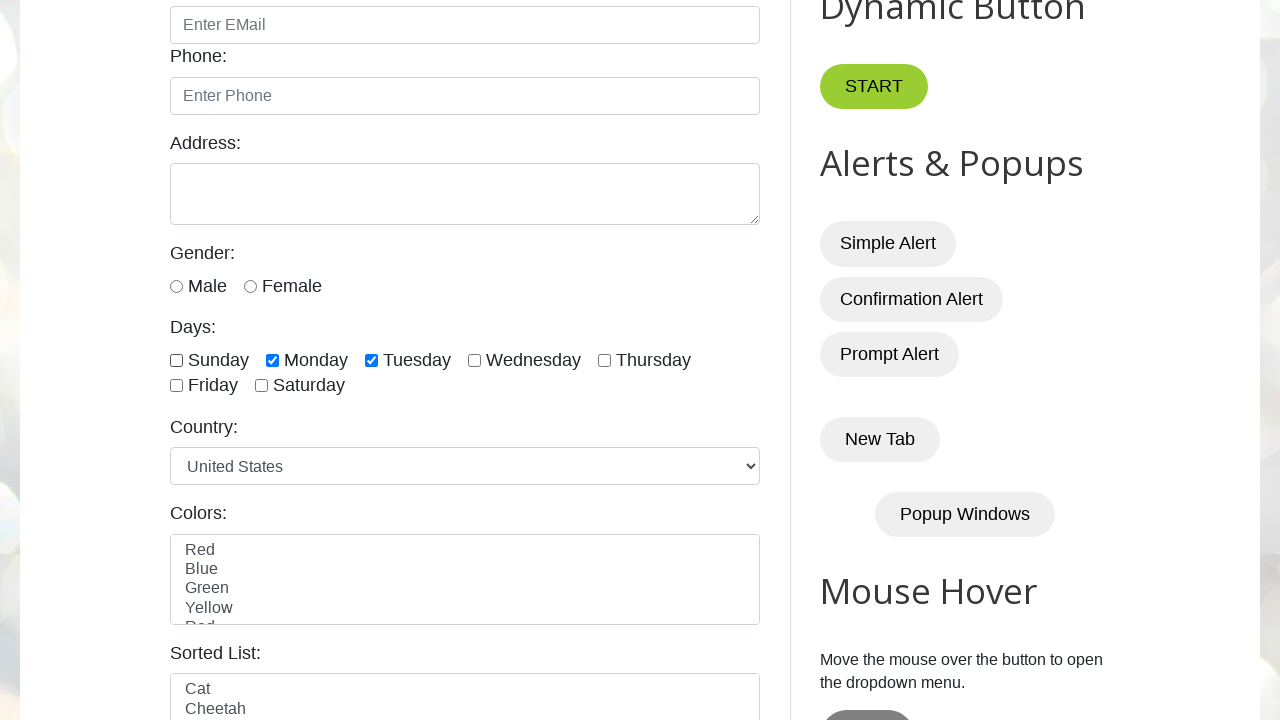

Unchecked checkbox 2 at (272, 360) on input.form-check-input[type='checkbox'] >> nth=1
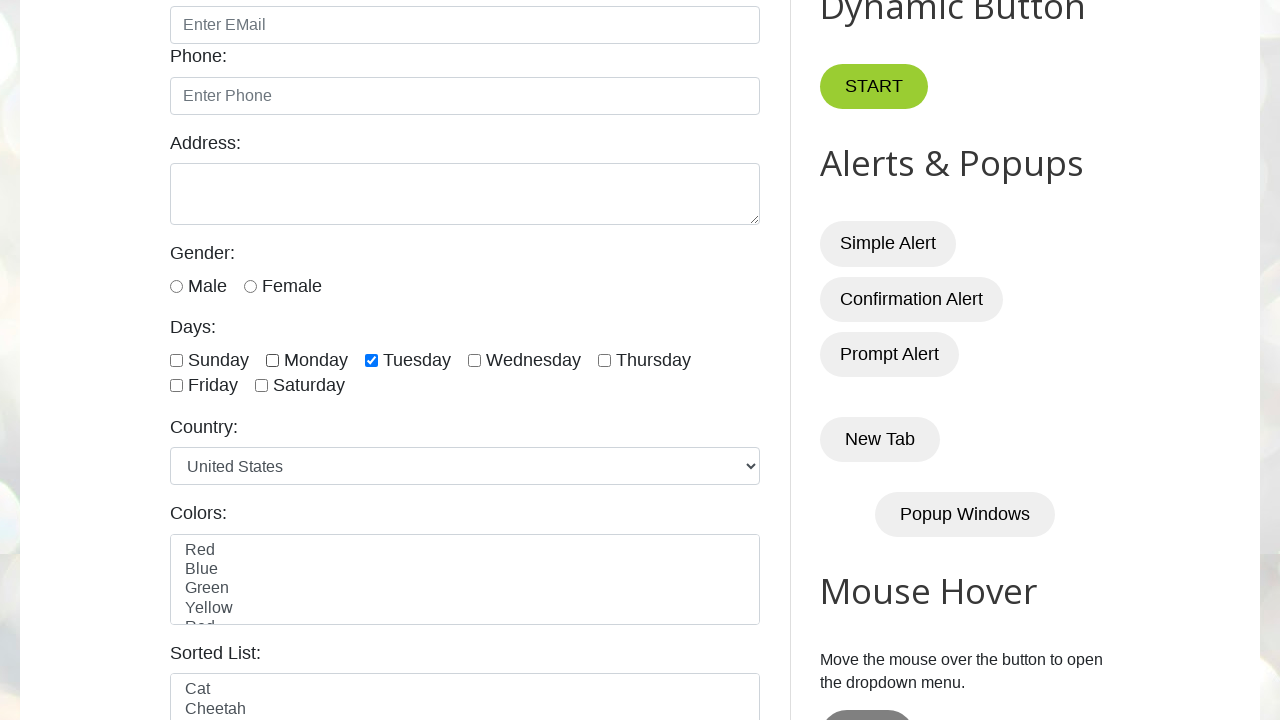

Unchecked checkbox 3 at (372, 360) on input.form-check-input[type='checkbox'] >> nth=2
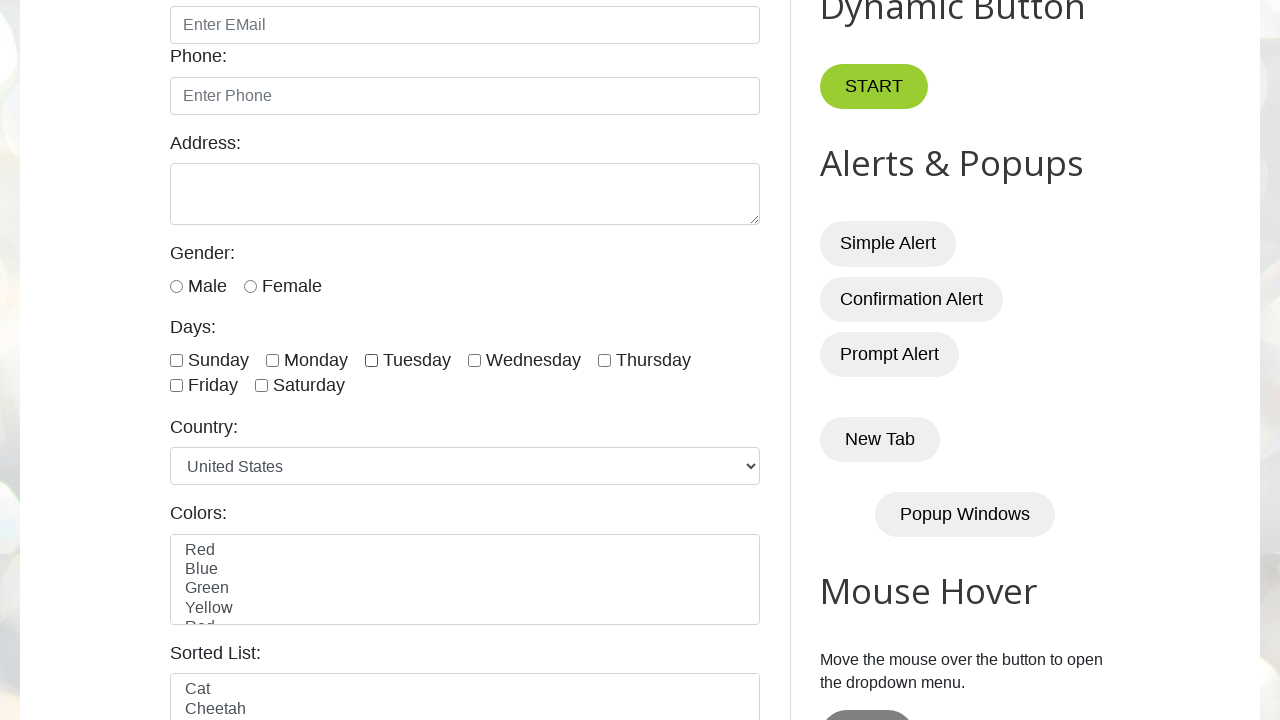

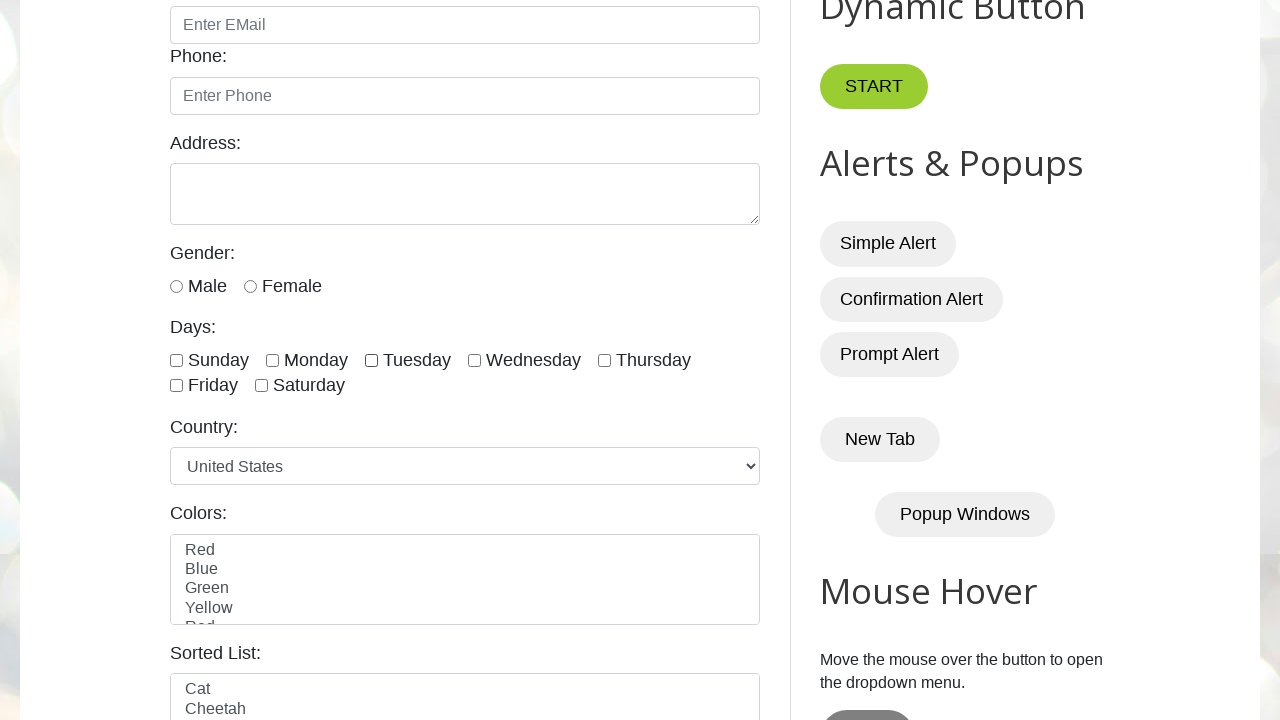